Tests drag and drop functionality by dragging an image element into a drop box

Starting URL: https://formy-project.herokuapp.com/dragdrop

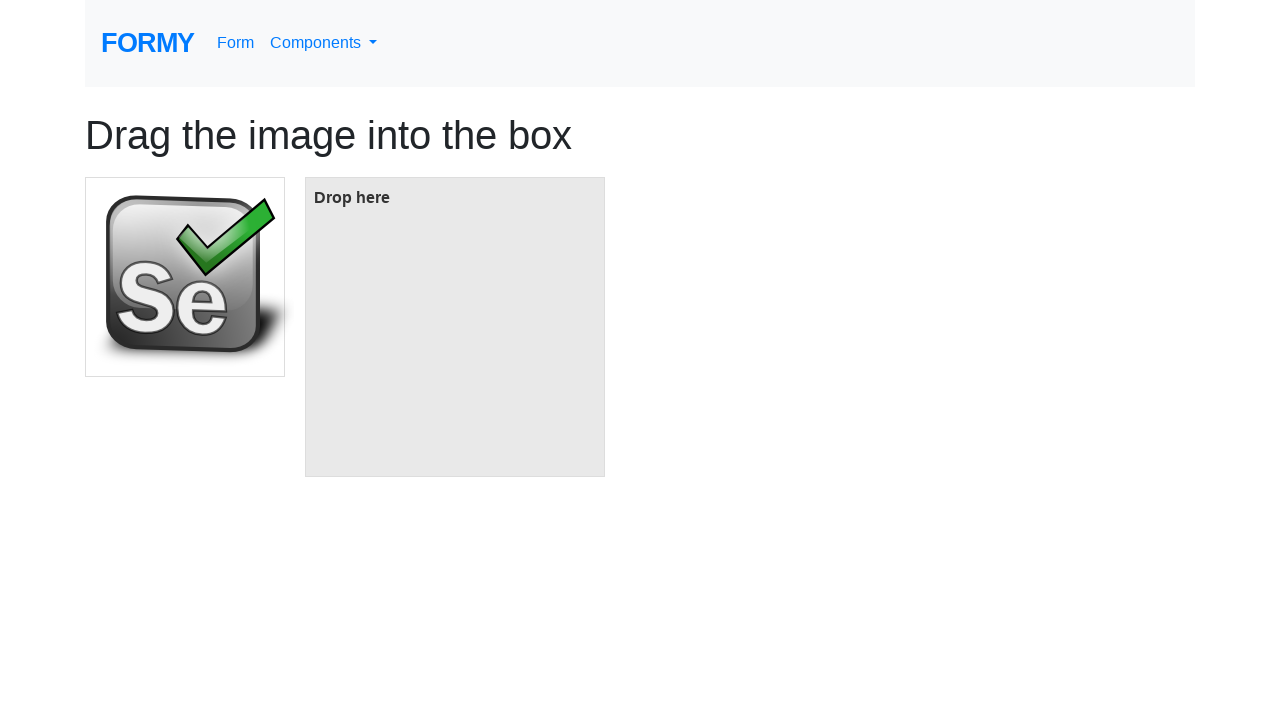

Located the image element to drag
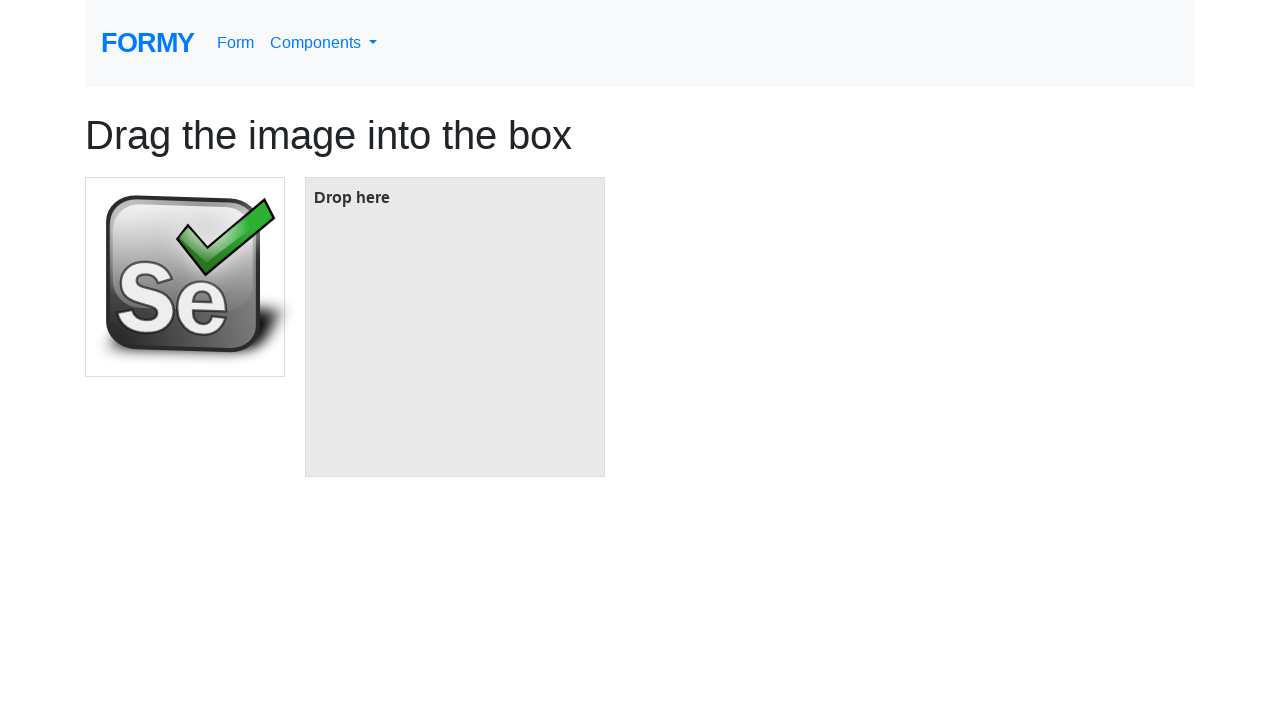

Located the drop box target element
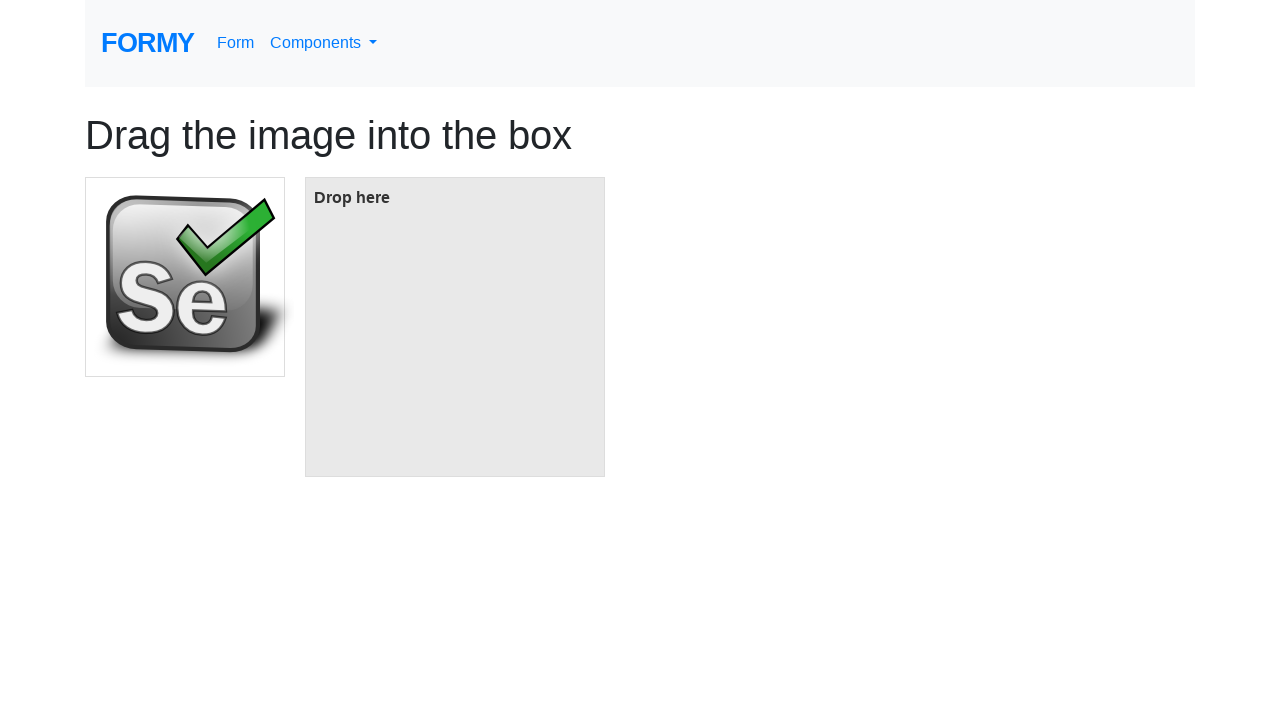

Dragged image element into drop box at (455, 327)
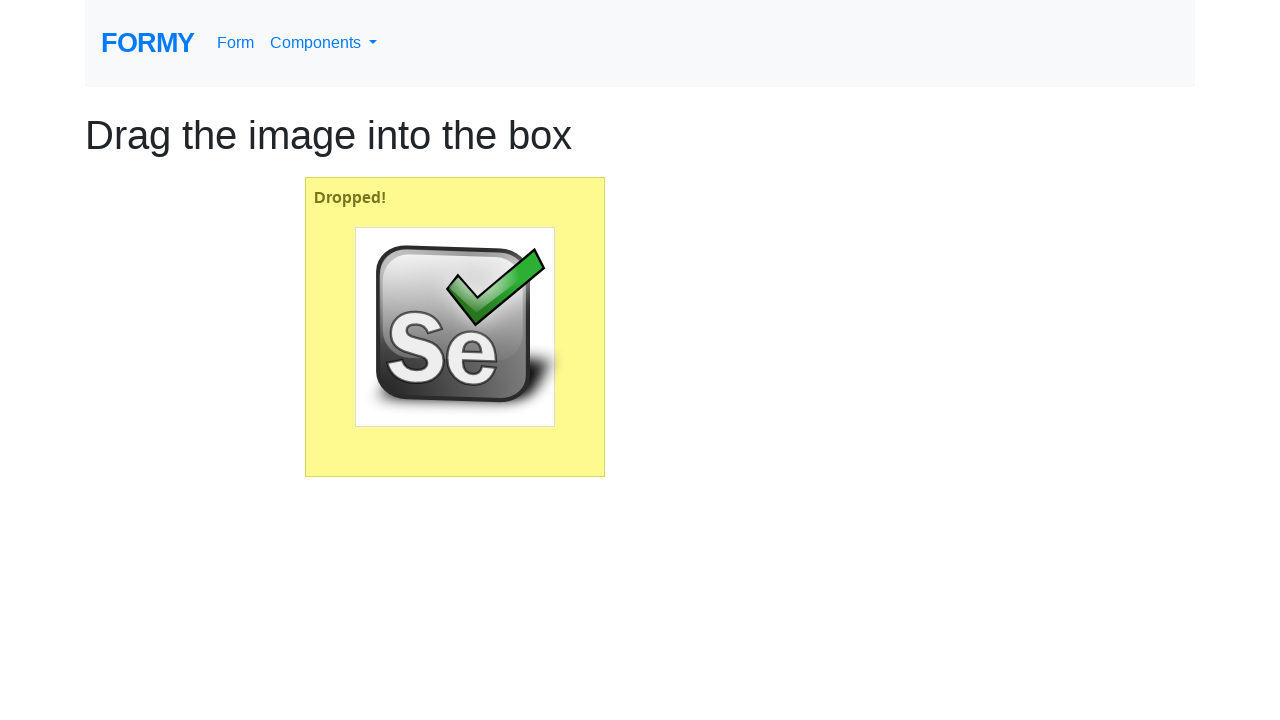

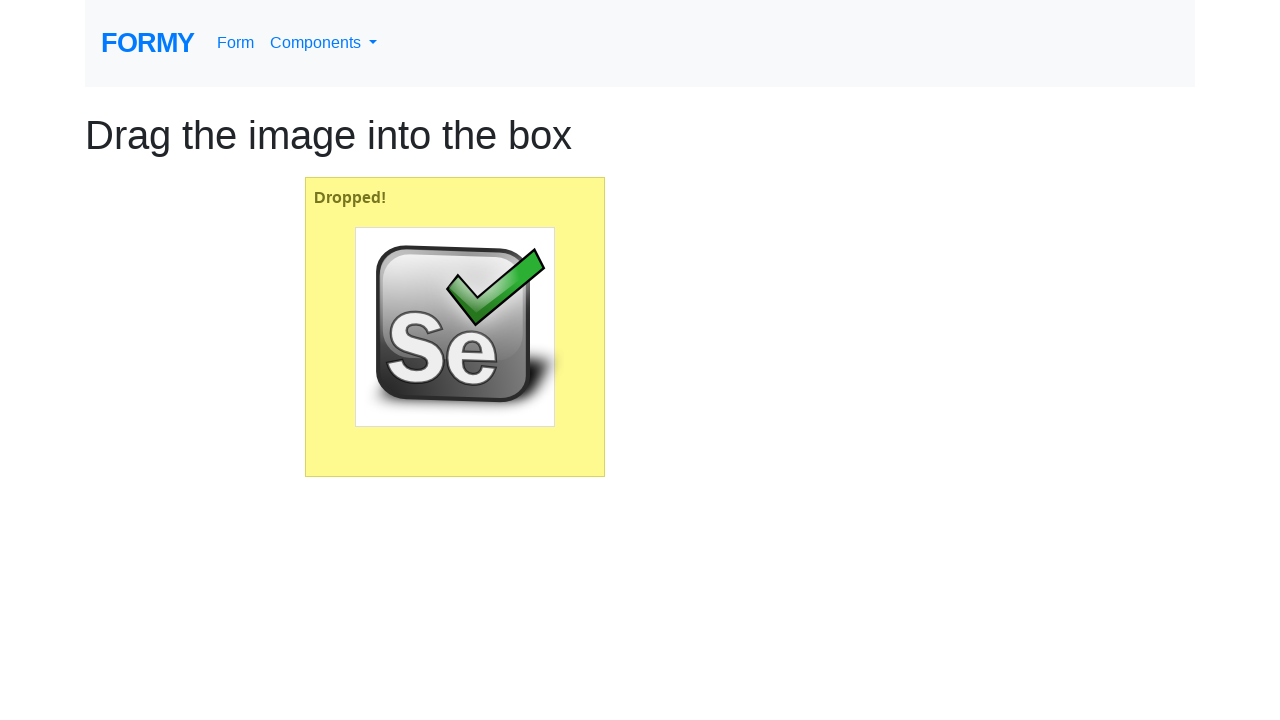